Tests table sorting functionality by clicking on the vegetable/fruit name column header and verifying that the items are displayed in sorted order

Starting URL: https://rahulshettyacademy.com/seleniumPractise/#/offers

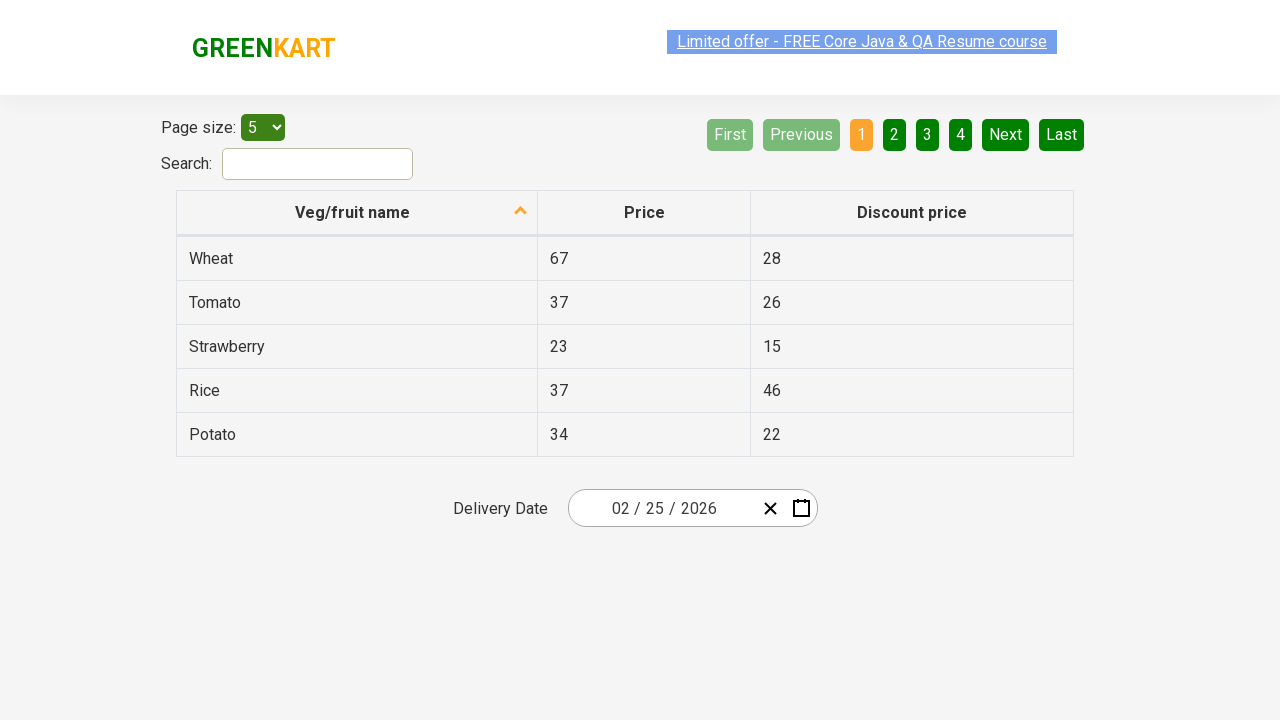

Clicked on 'Veg/fruit name' column header to sort table at (353, 212) on xpath=//span[text()='Veg/fruit name']
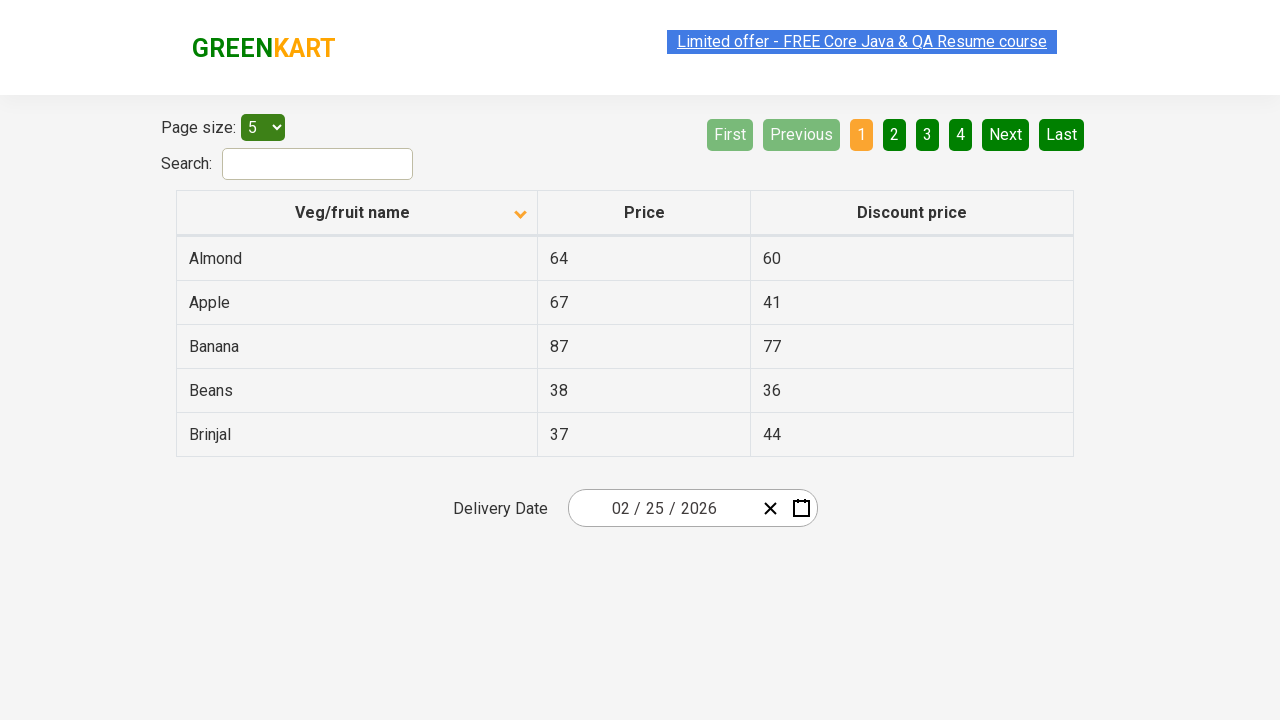

Waited for table sorting animation to complete
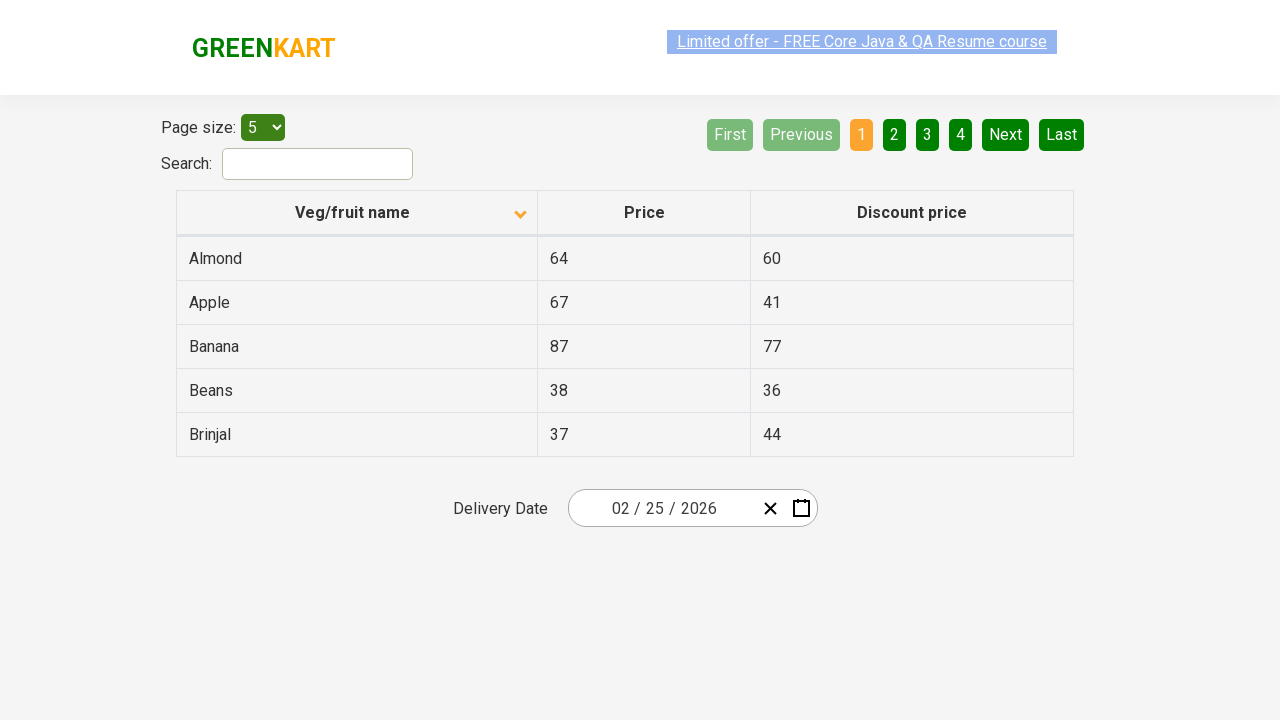

Located all vegetable/fruit name cells in first column
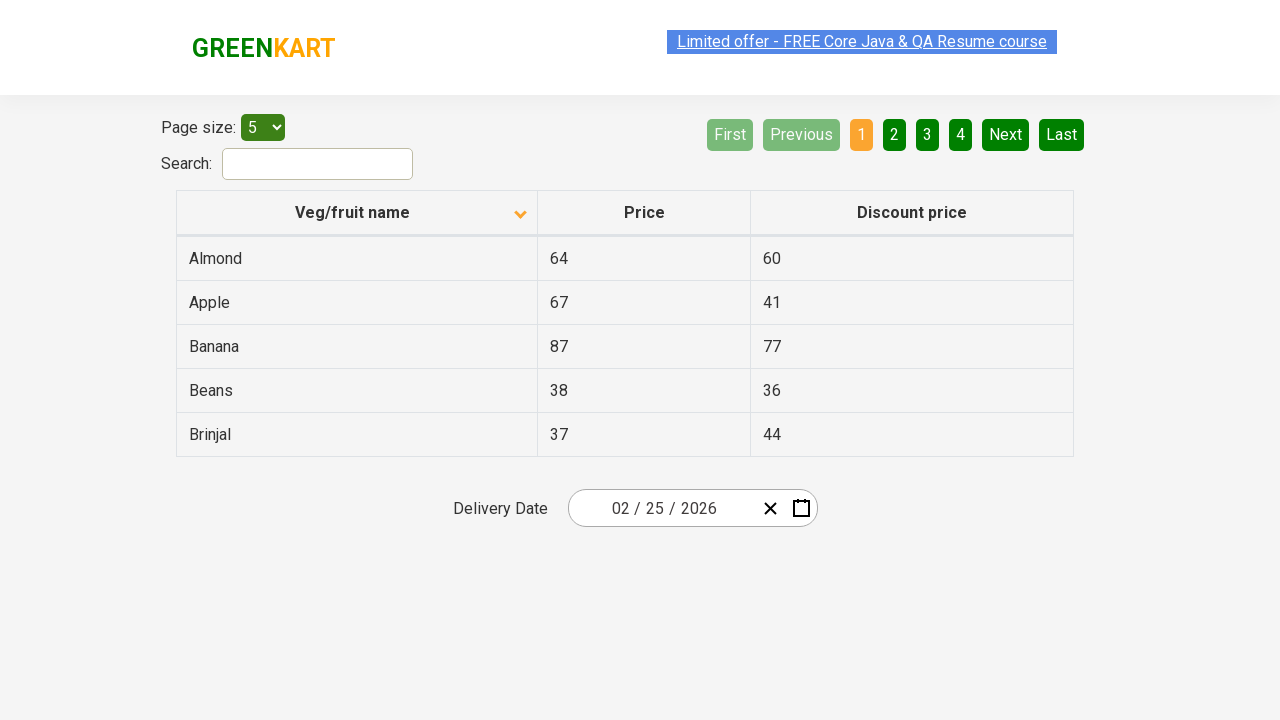

Extracted 5 vegetable/fruit names from table
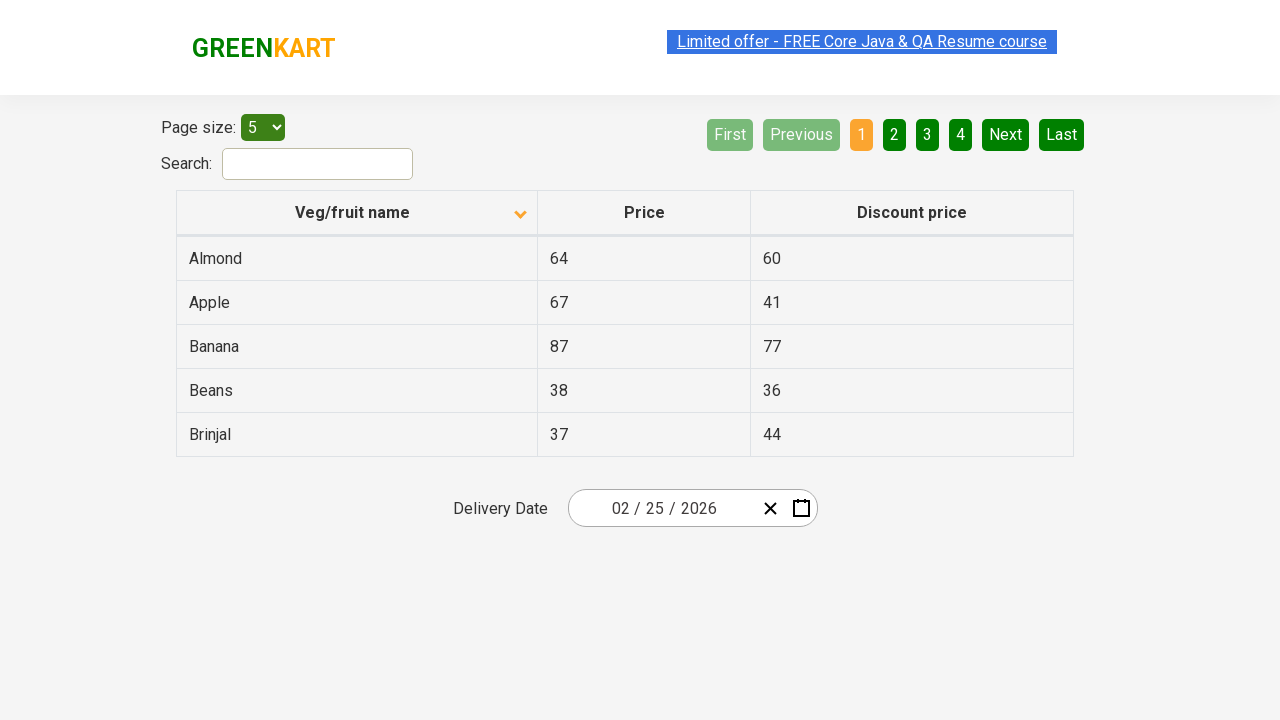

Verified that table items are sorted in alphabetical order
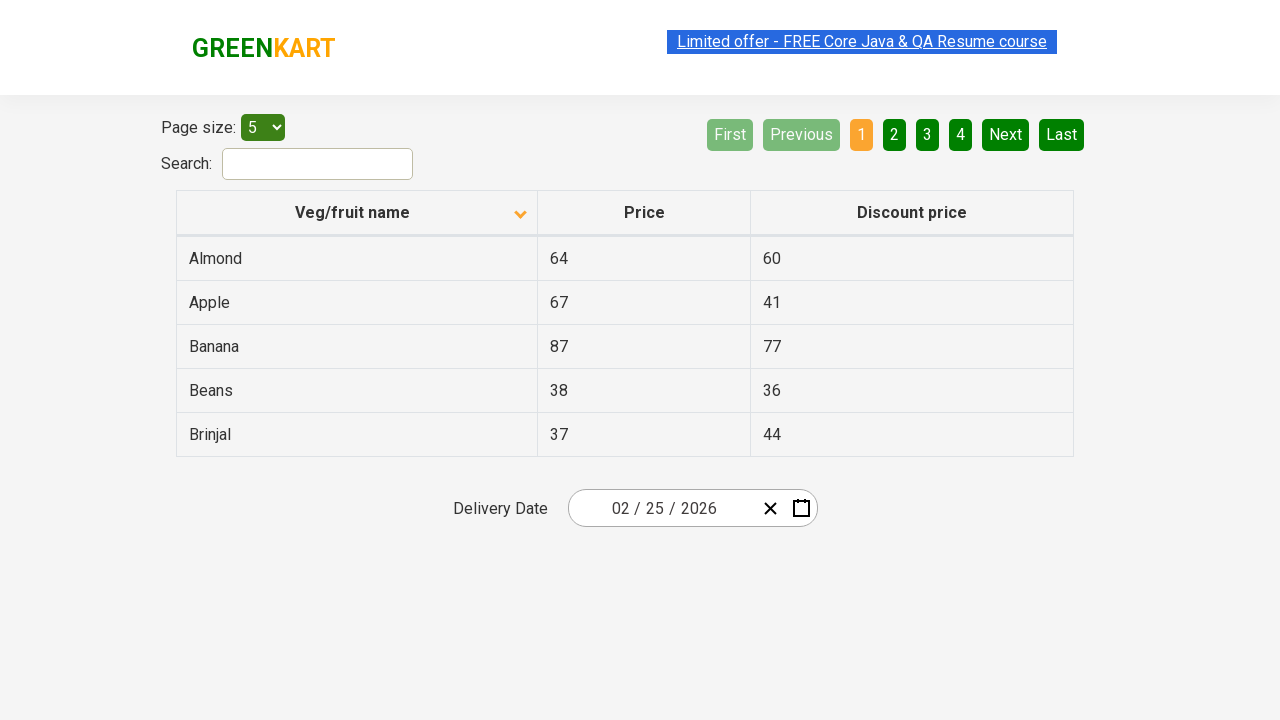

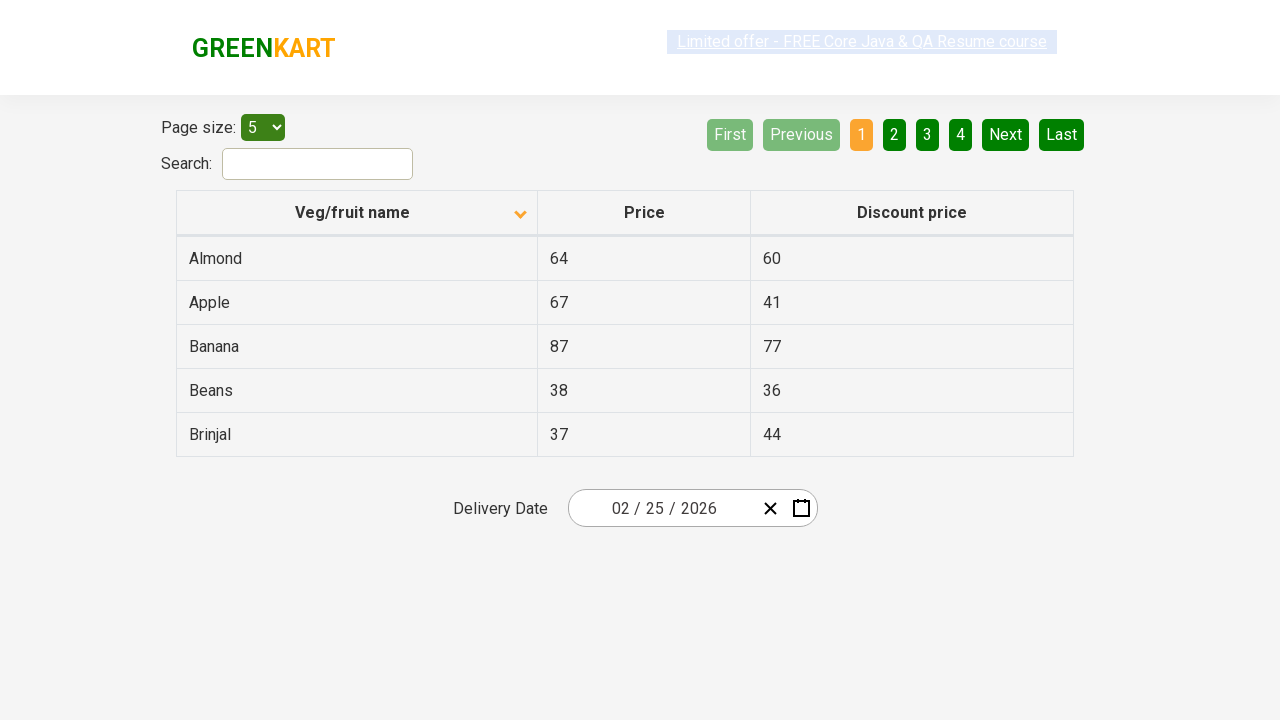